Solves a math problem by extracting a value from an element attribute, calculating the result, and submitting the form with checkboxes

Starting URL: http://suninjuly.github.io/get_attribute.html

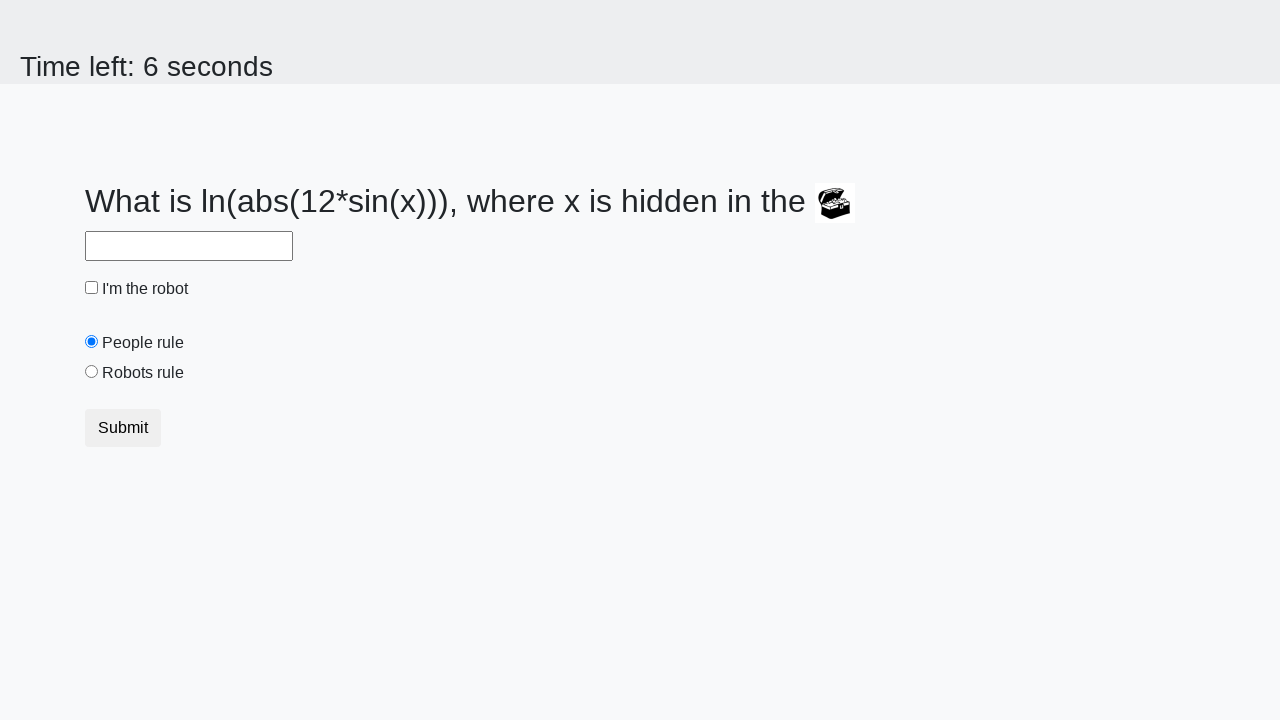

Located treasure element
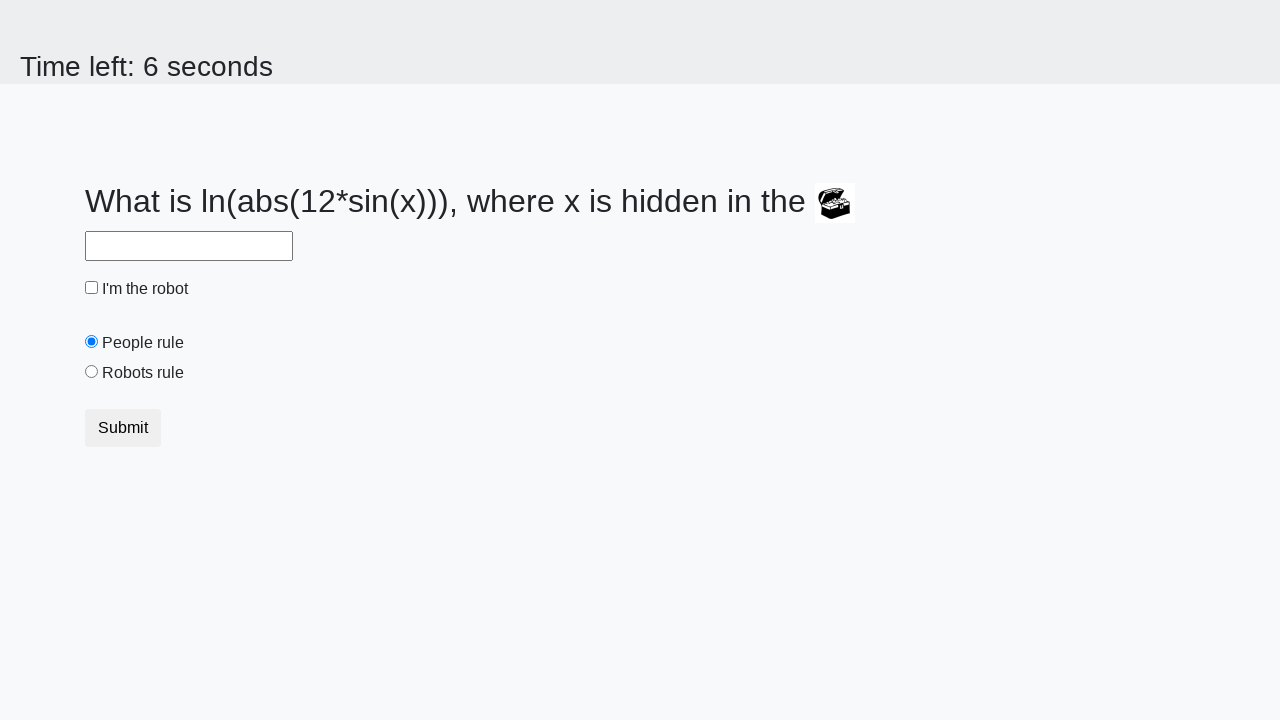

Extracted valuex attribute from treasure element: 400
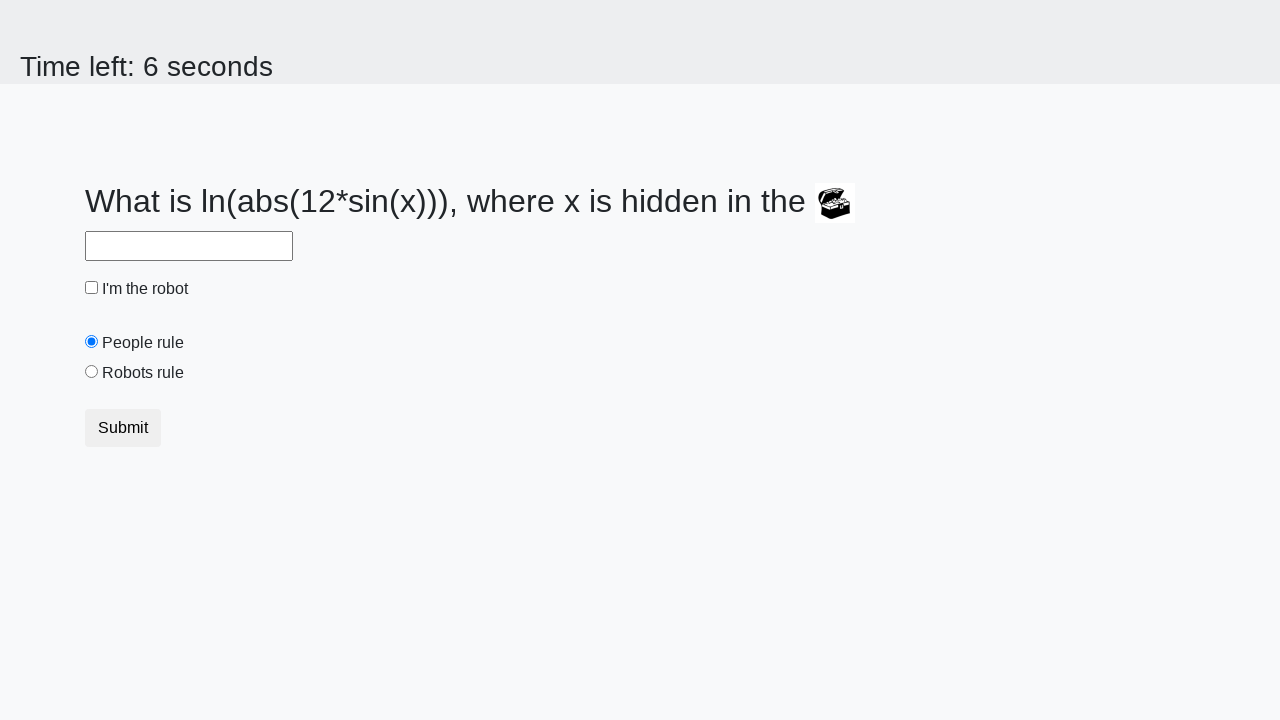

Calculated result using formula: 2.323468735358337
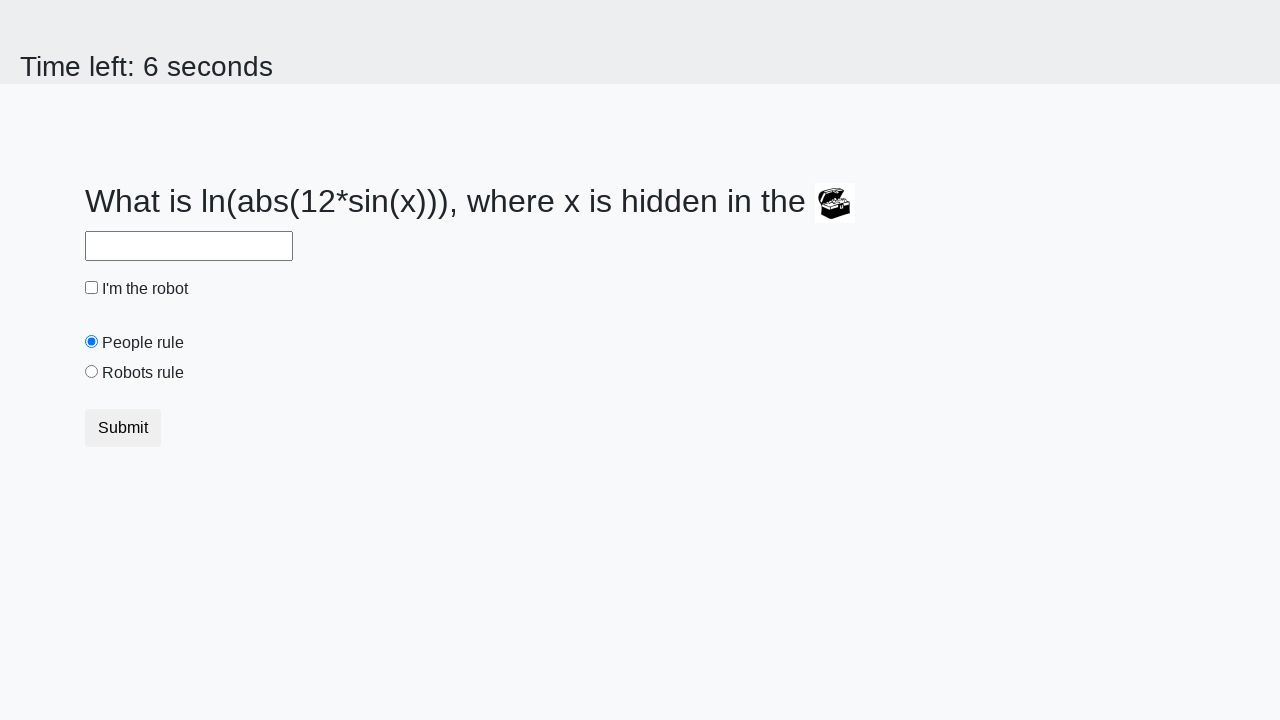

Filled answer field with calculated value: 2.323468735358337 on #answer
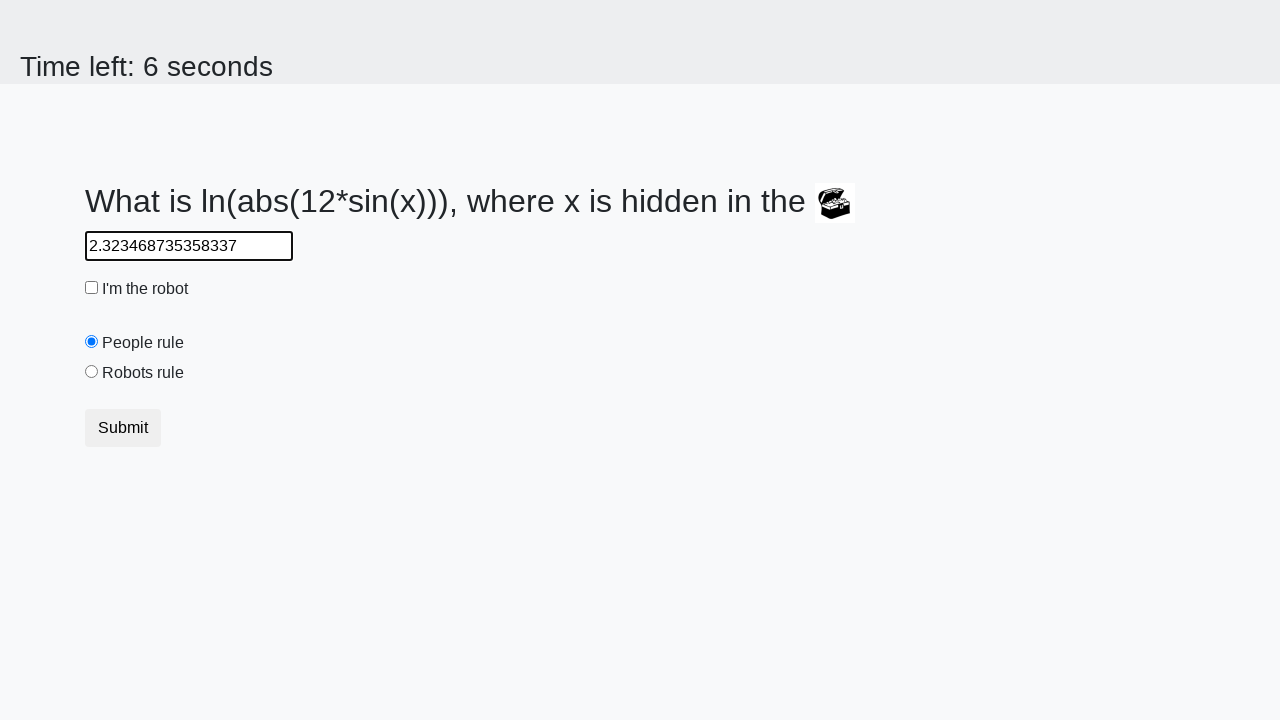

Checked the robot checkbox at (92, 288) on [id="robotCheckbox"]
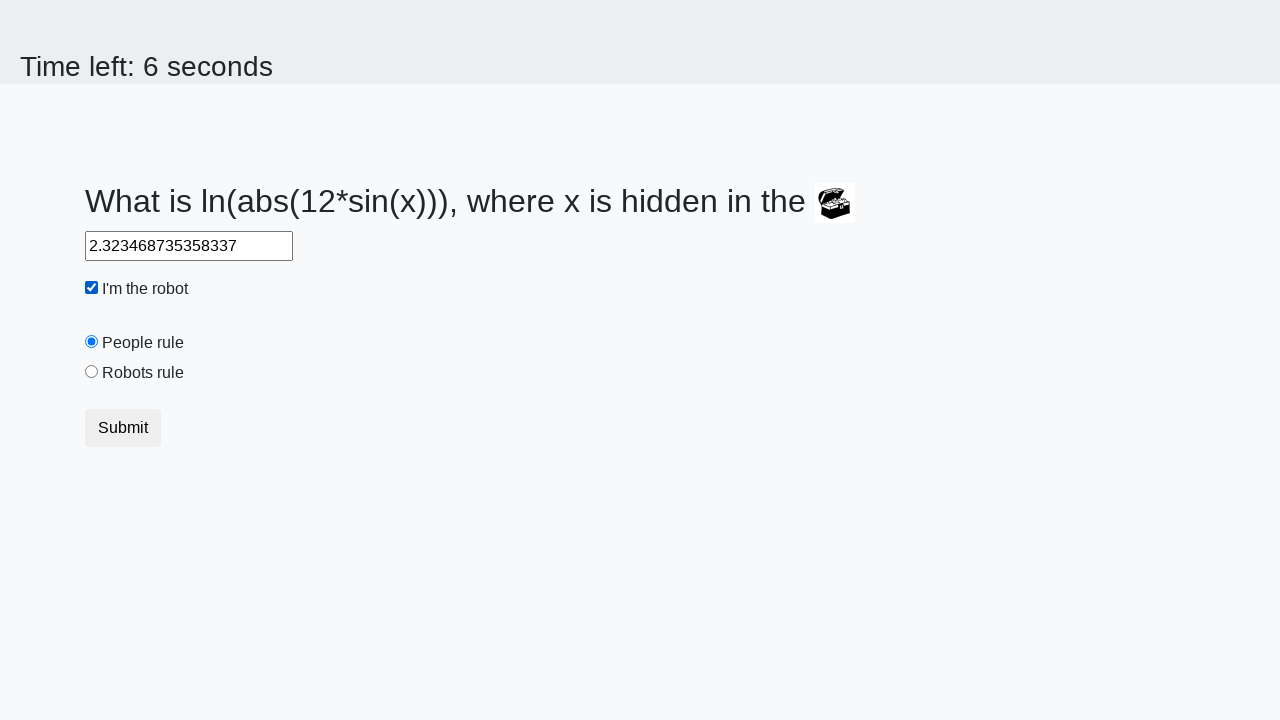

Selected the robots rule radio button at (92, 372) on [id="robotsRule"]
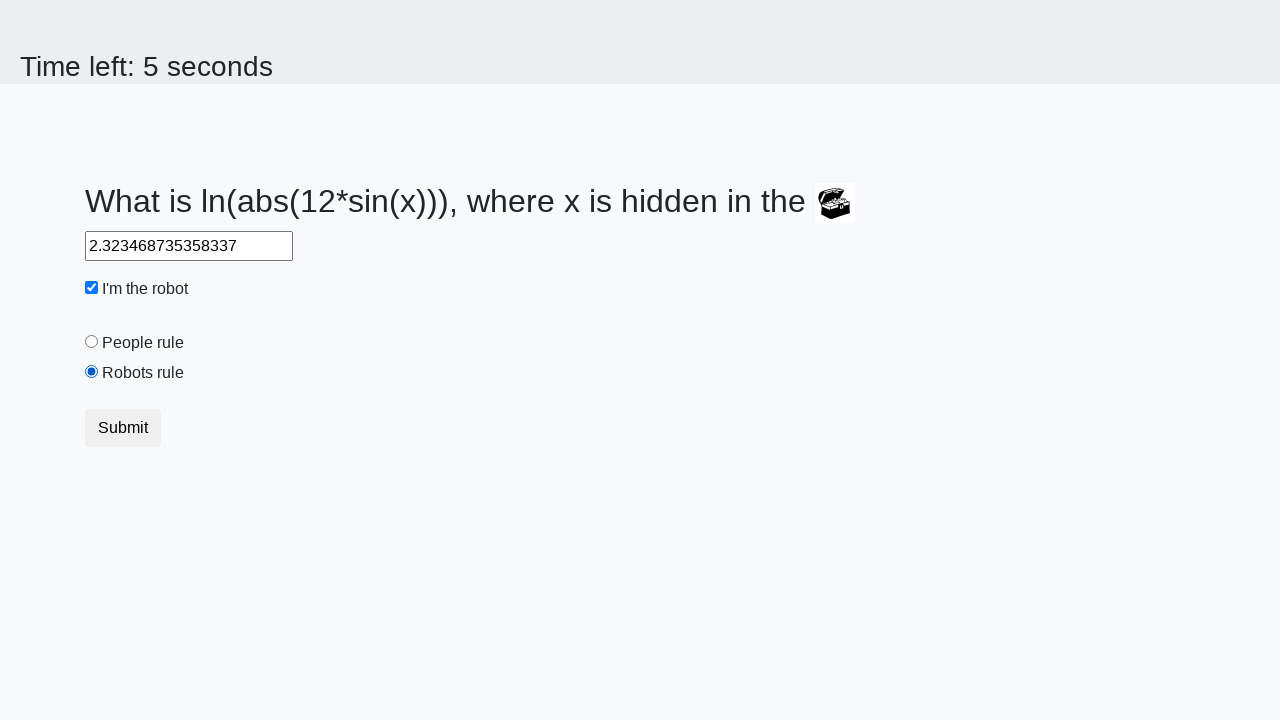

Clicked submit button to complete the form at (123, 428) on button.btn
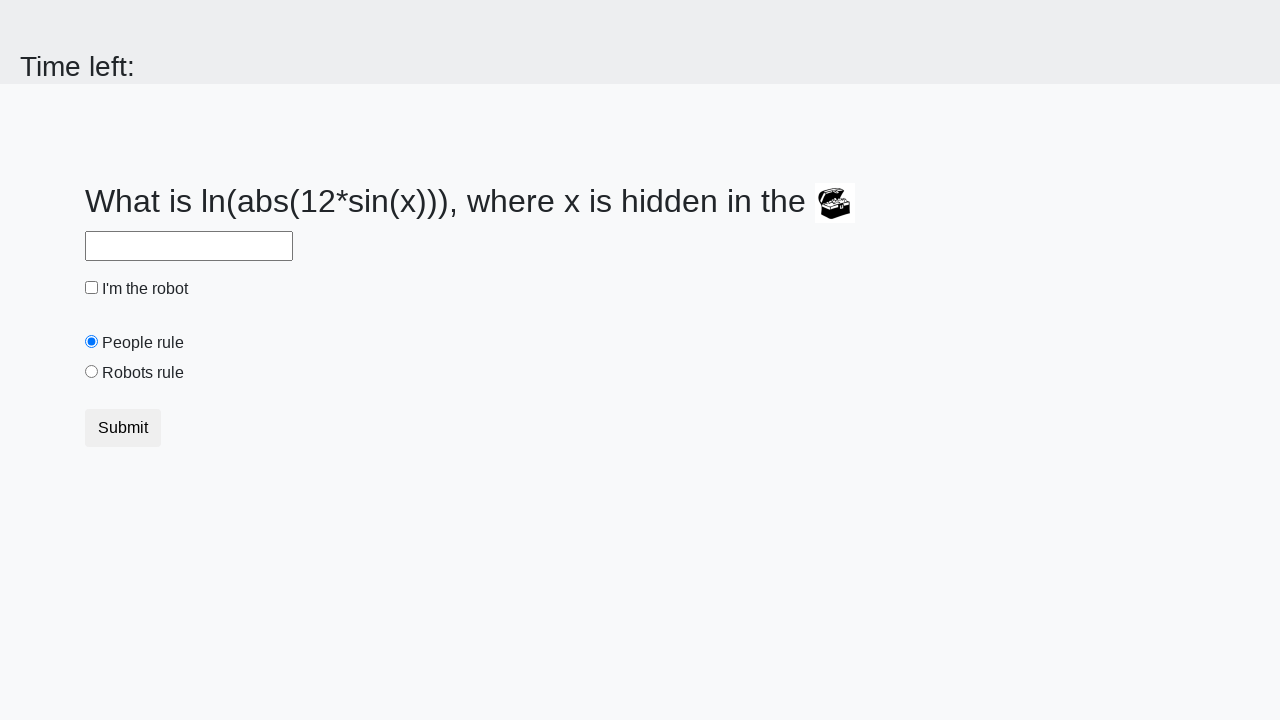

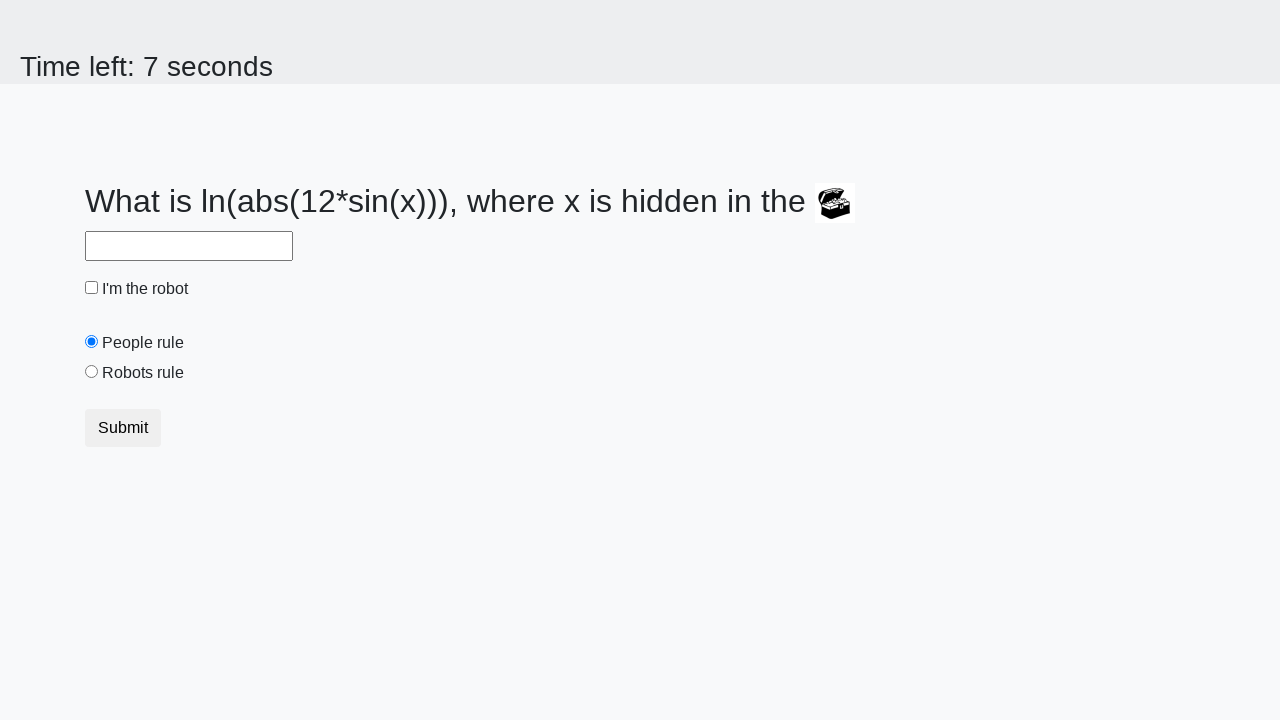